Navigates to a tables demo page and verifies that table headers and row data are present and accessible by iterating through the table structure.

Starting URL: https://the-internet.herokuapp.com/tables

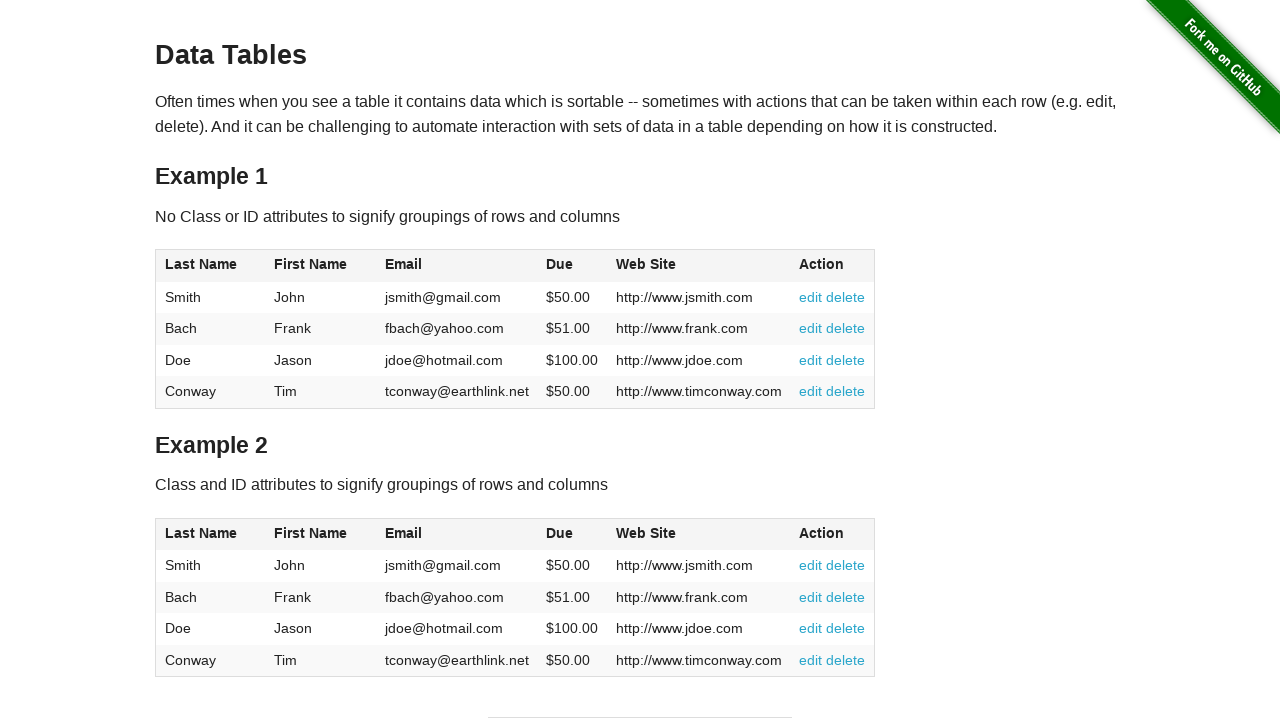

Waited for table to be present on the page
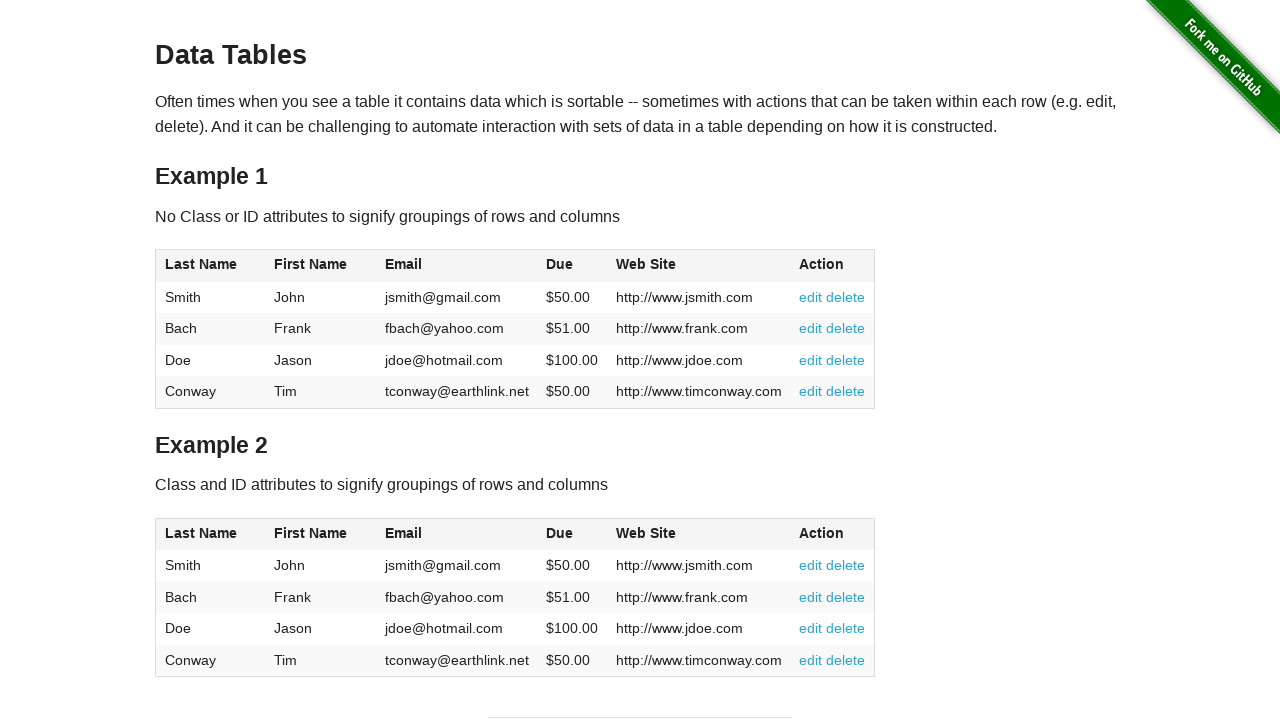

Verified header 1 is present in the table
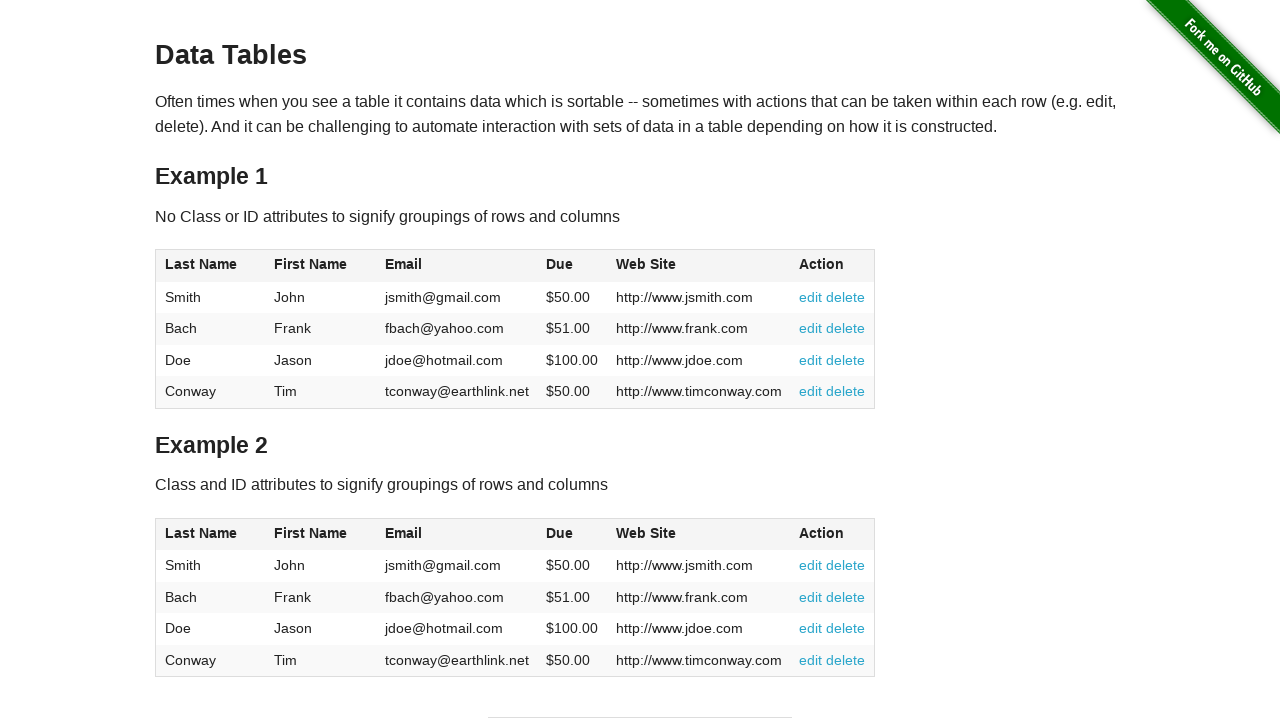

Verified cell at row 1, column 1 exists in the table
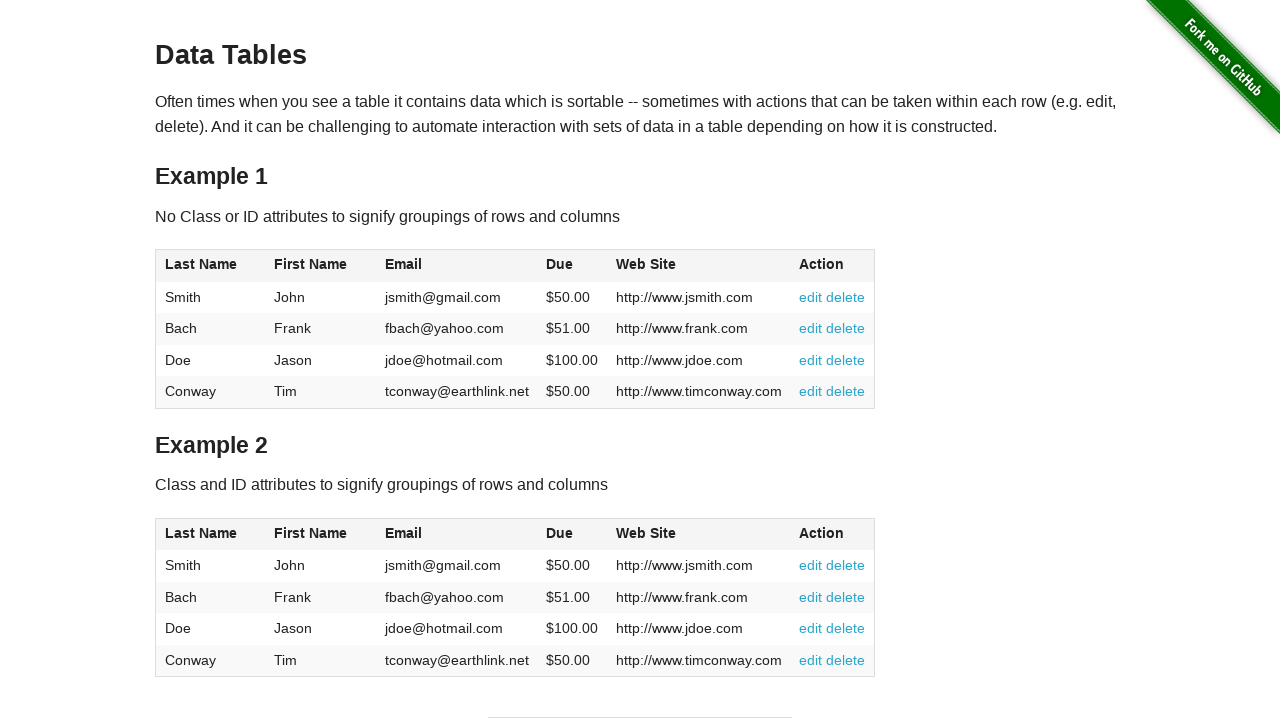

Verified cell at row 2, column 1 exists in the table
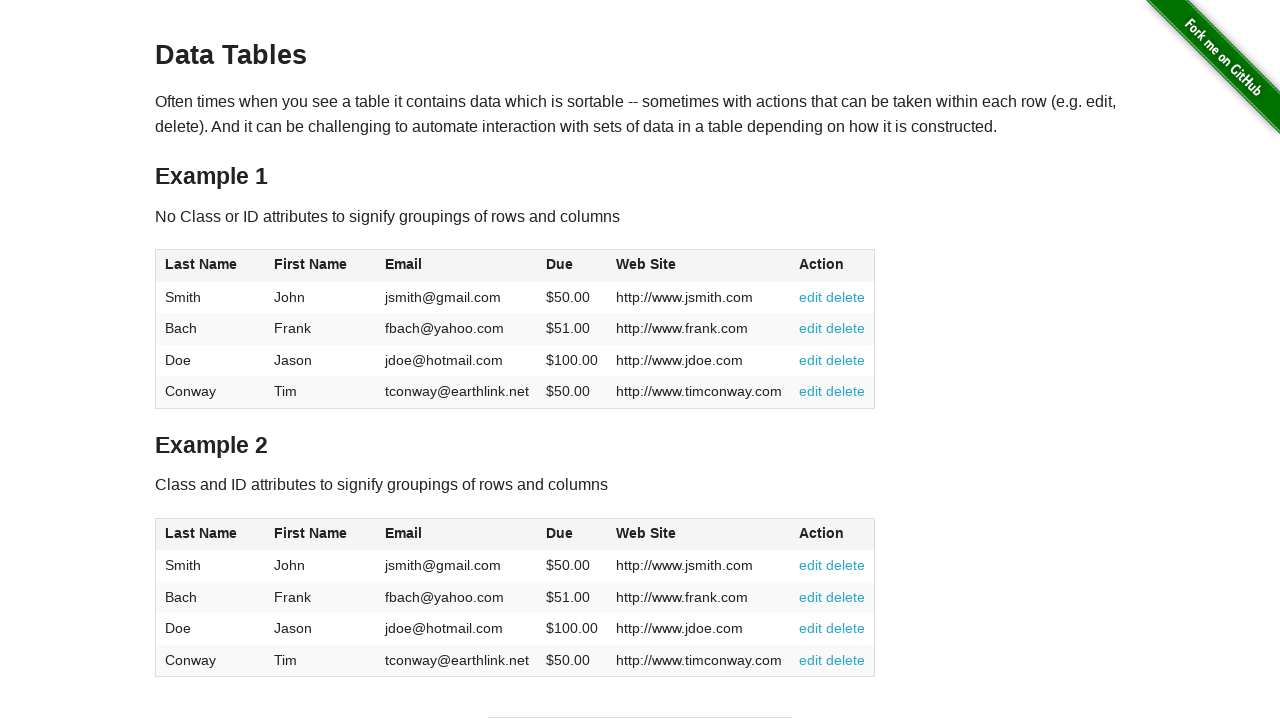

Verified cell at row 3, column 1 exists in the table
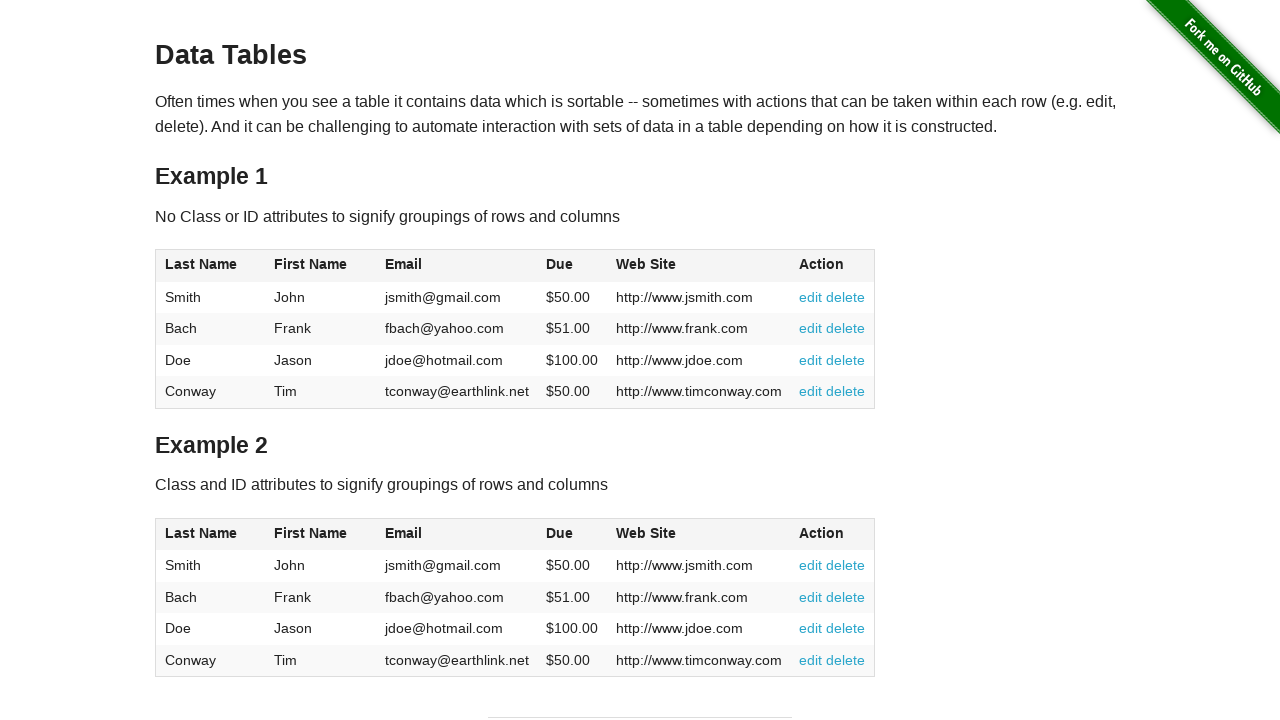

Verified cell at row 4, column 1 exists in the table
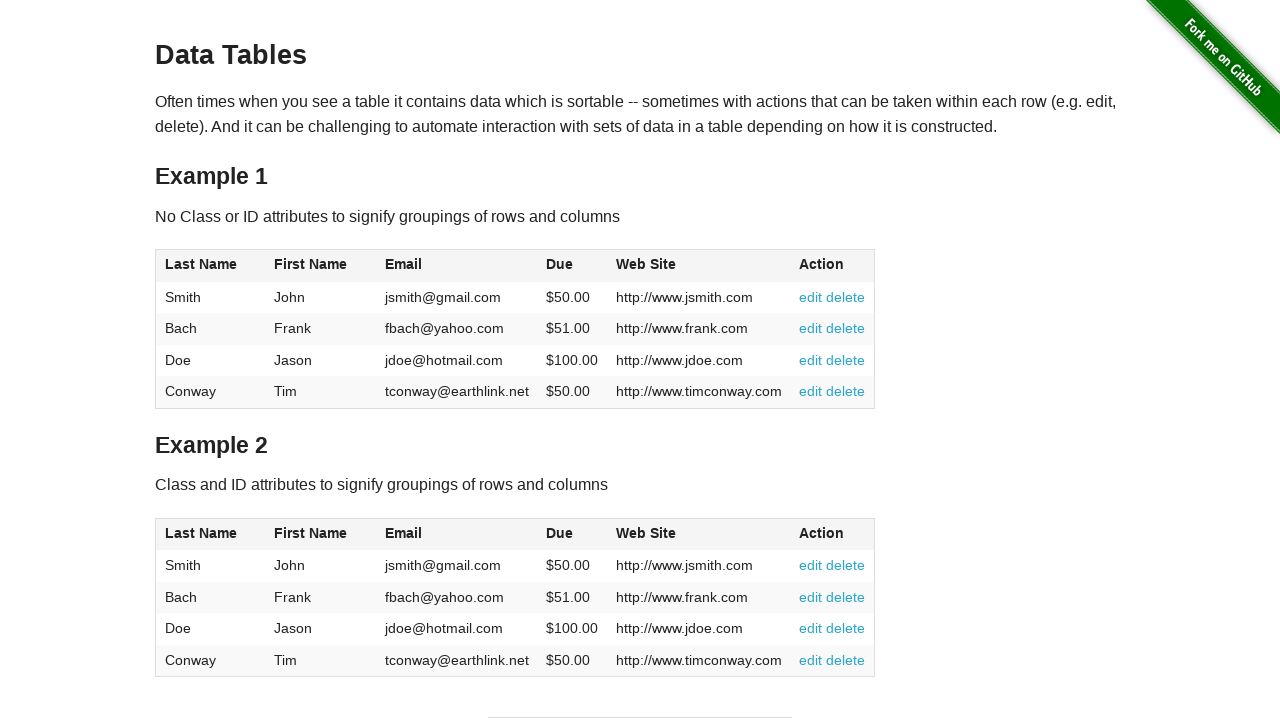

Verified header 2 is present in the table
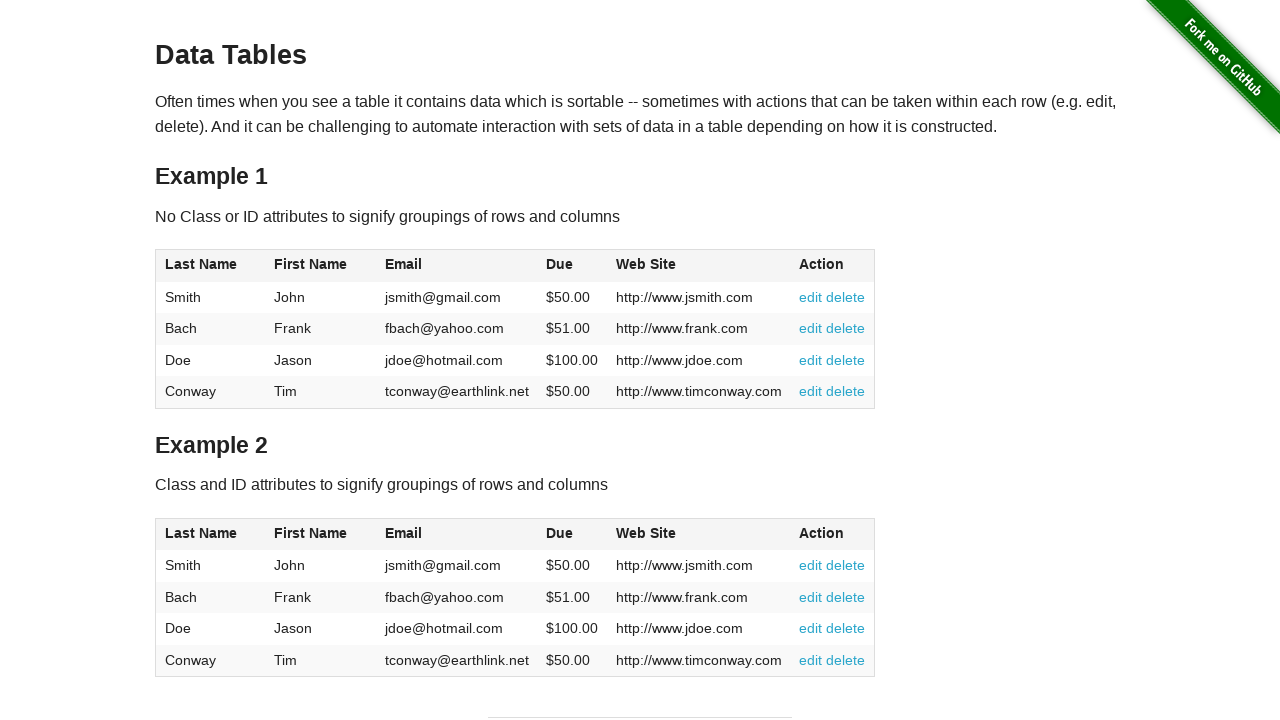

Verified cell at row 1, column 2 exists in the table
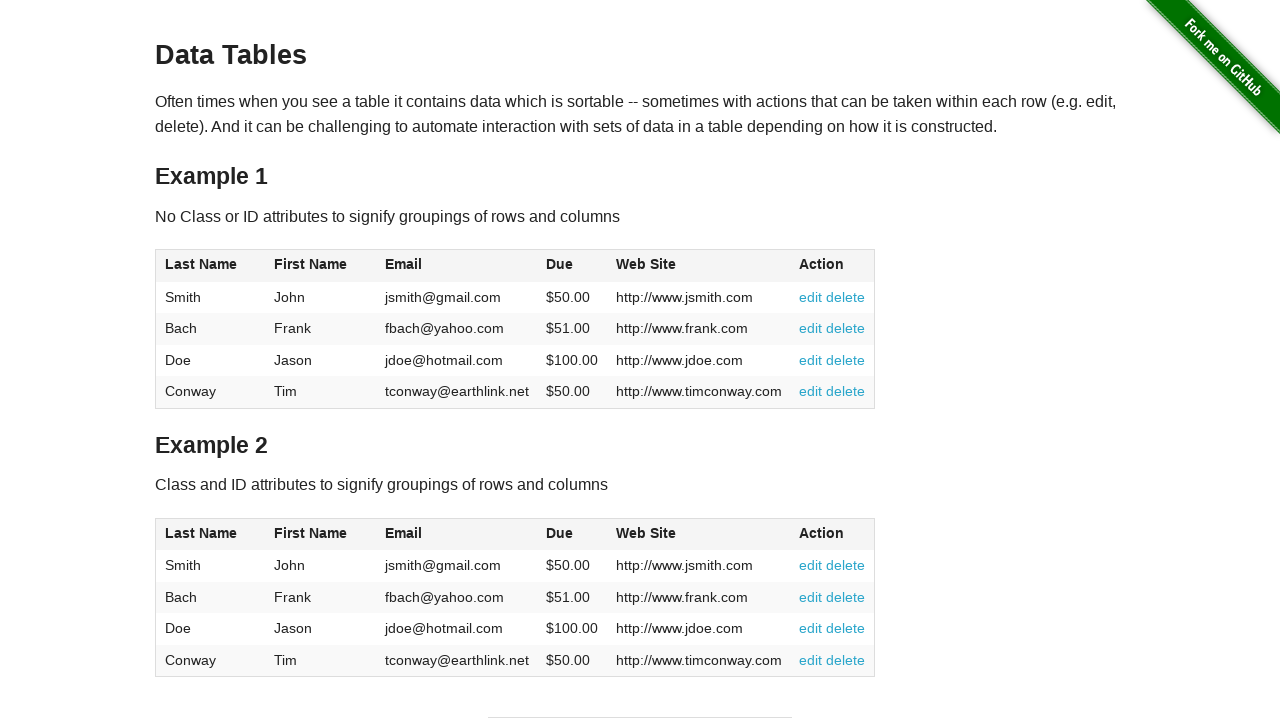

Verified cell at row 2, column 2 exists in the table
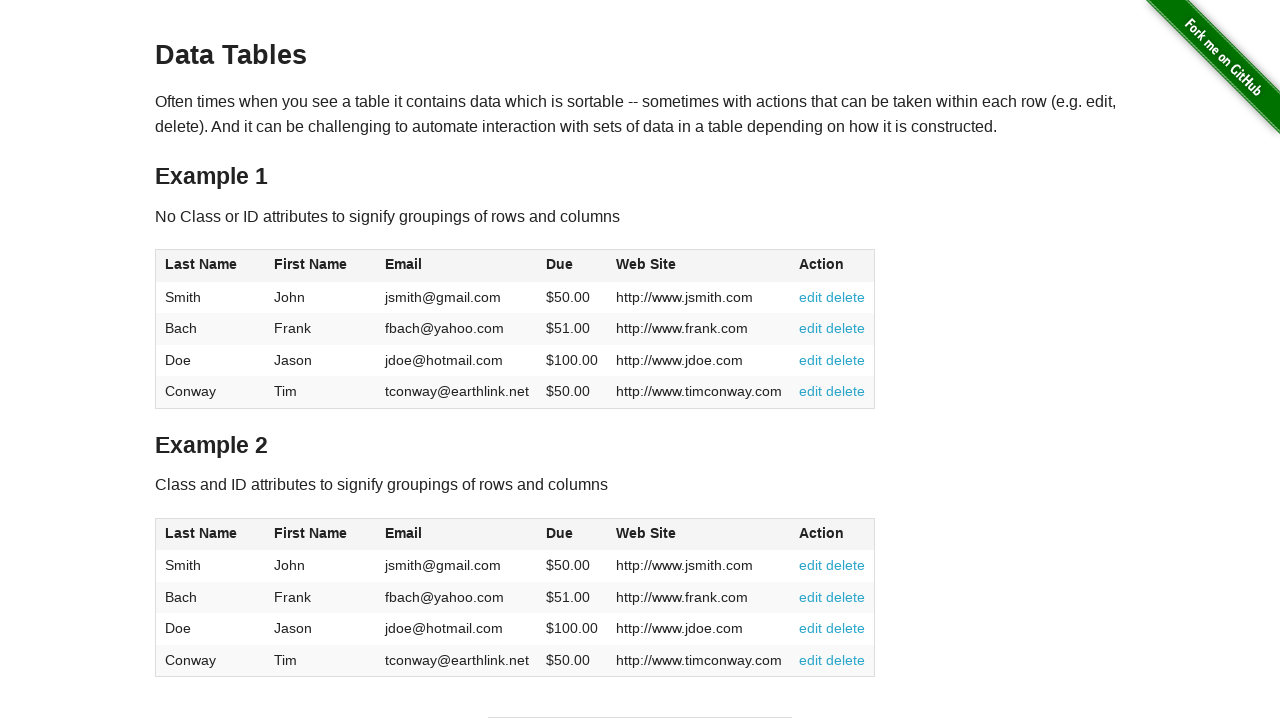

Verified cell at row 3, column 2 exists in the table
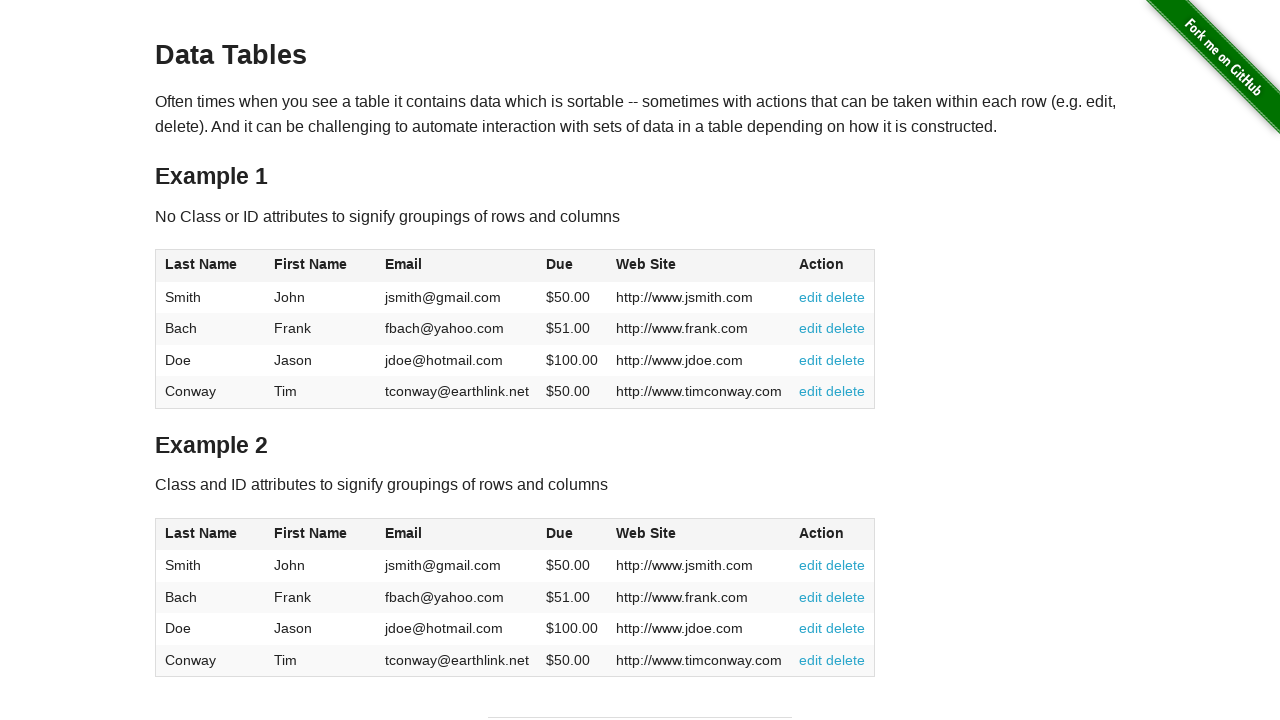

Verified cell at row 4, column 2 exists in the table
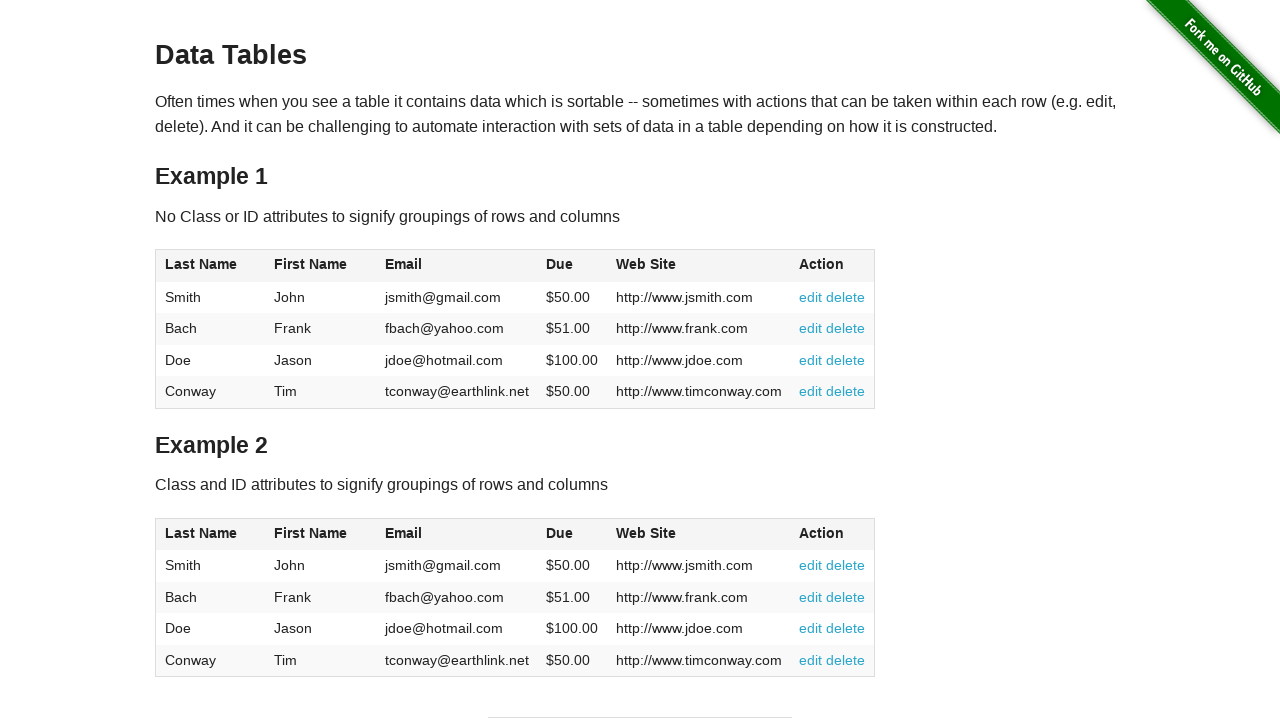

Verified header 3 is present in the table
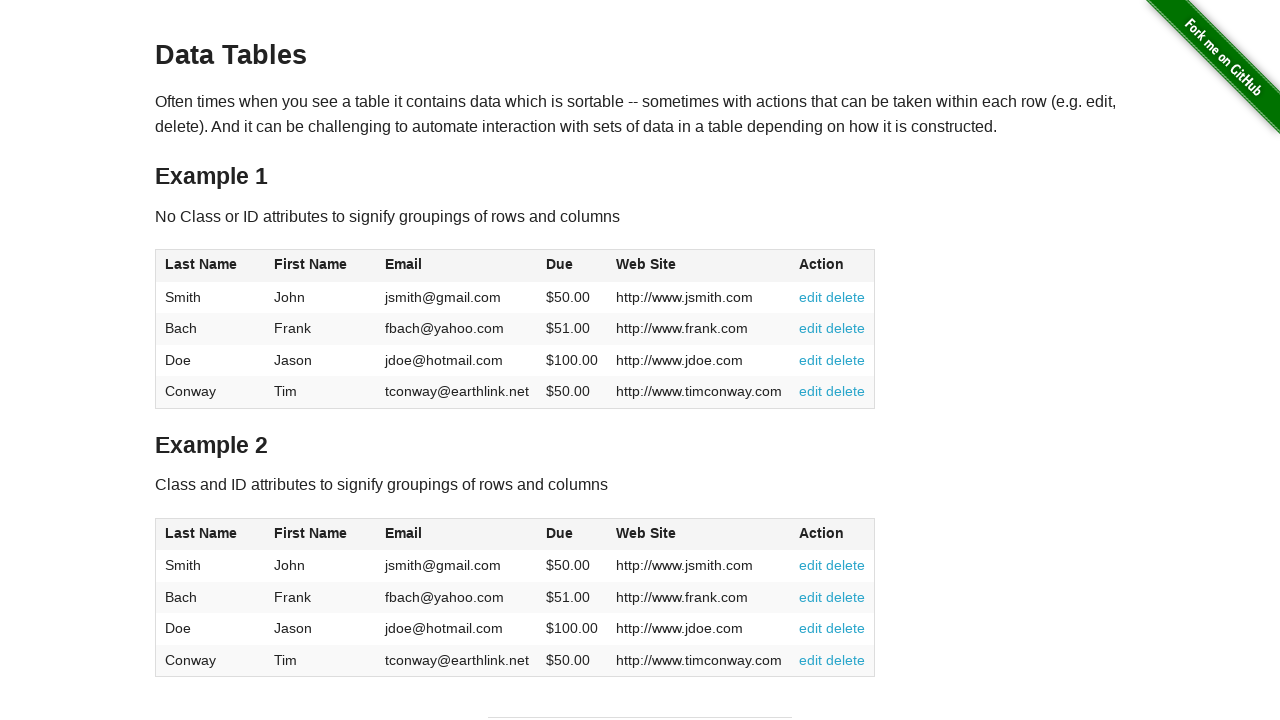

Verified cell at row 1, column 3 exists in the table
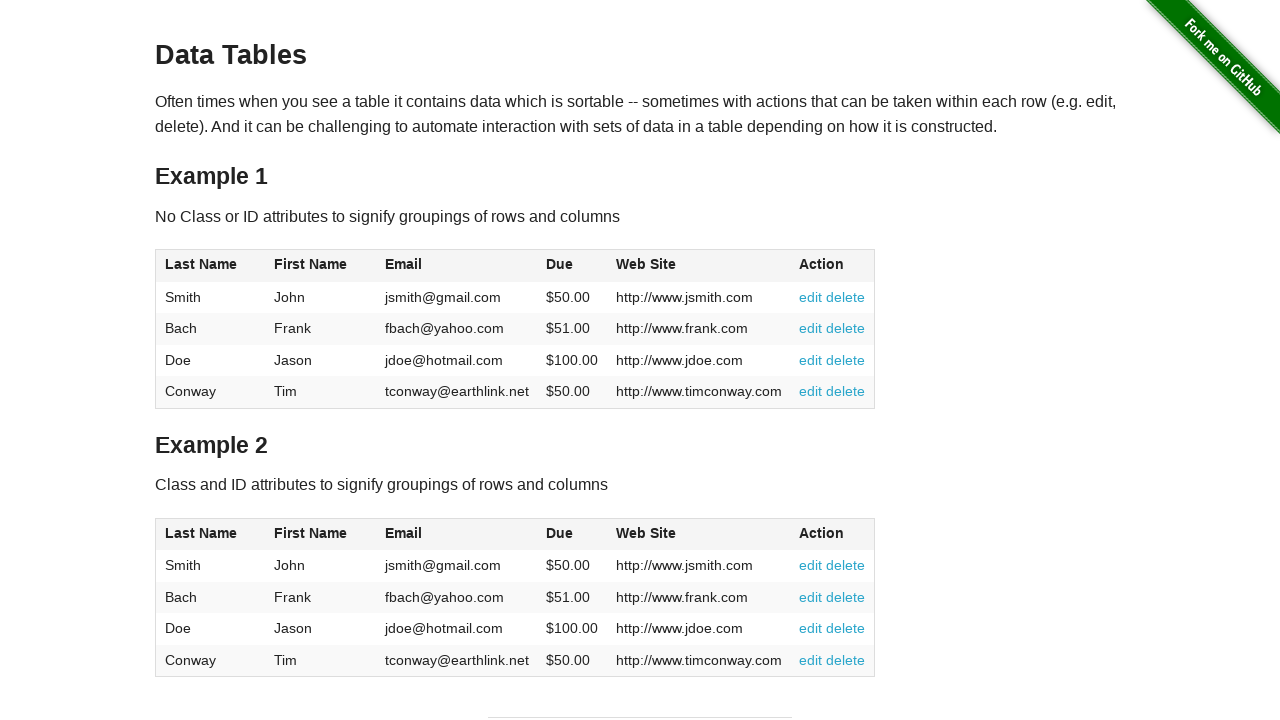

Verified cell at row 2, column 3 exists in the table
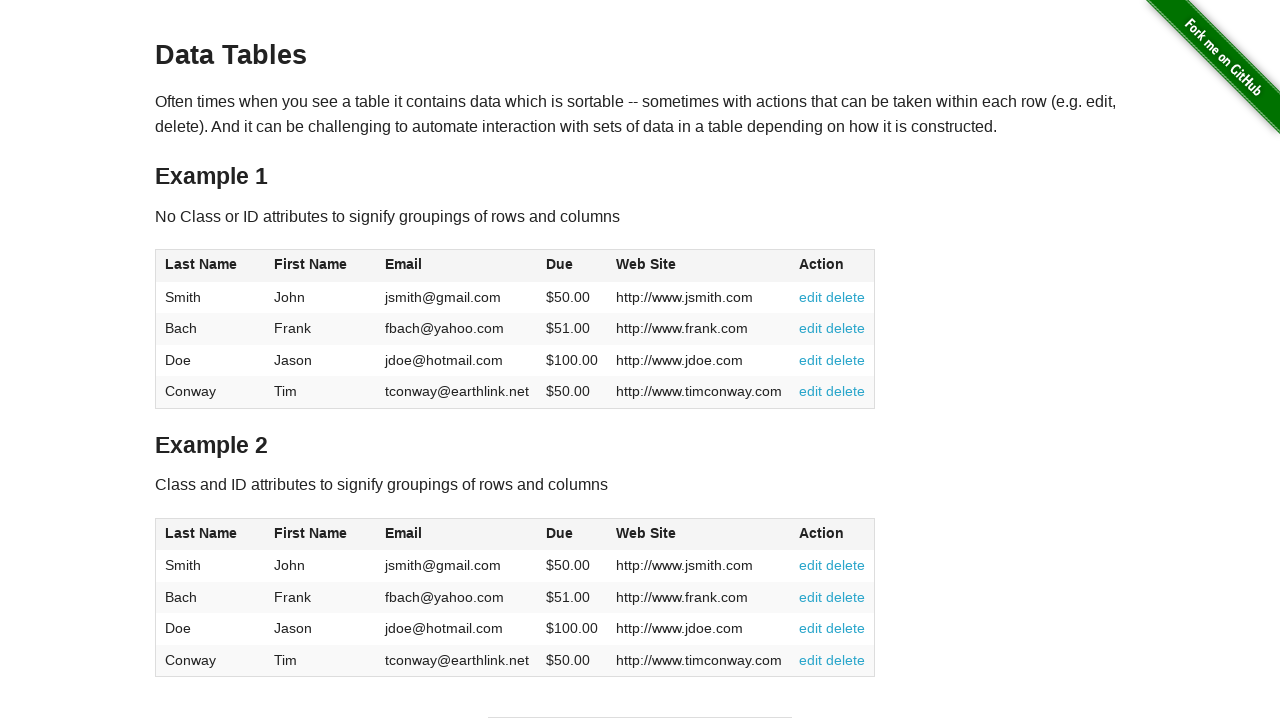

Verified cell at row 3, column 3 exists in the table
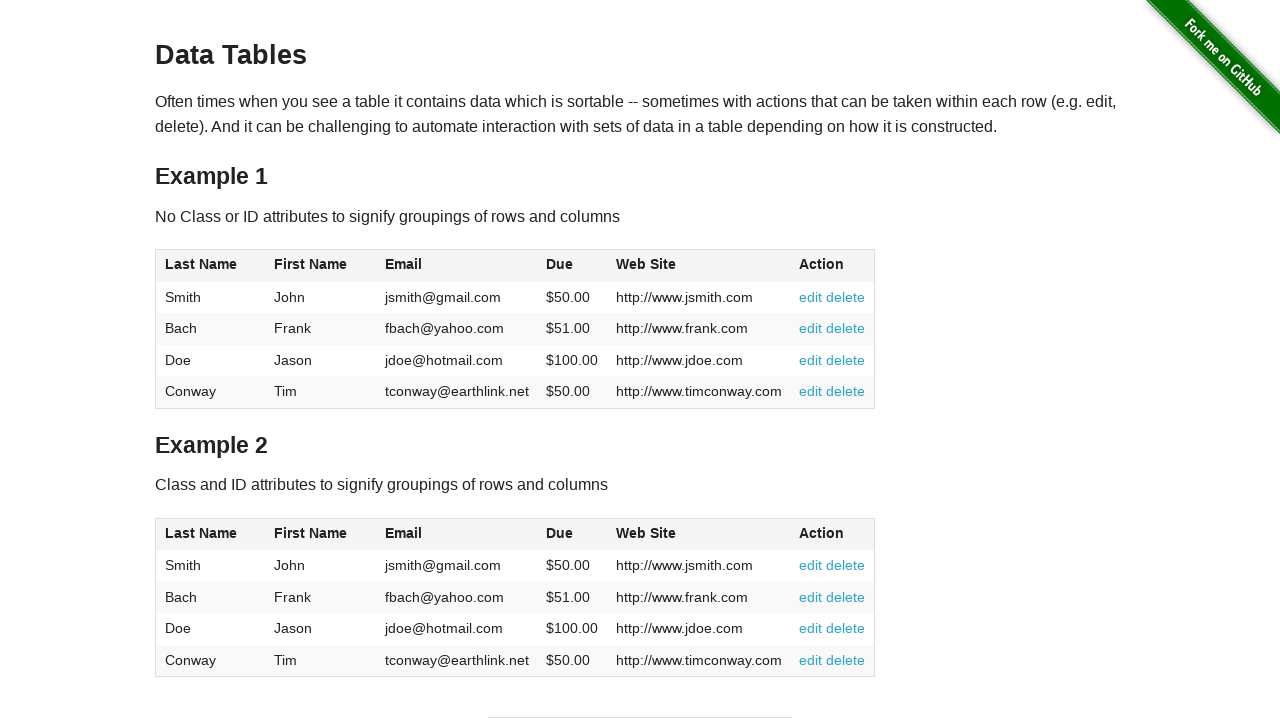

Verified cell at row 4, column 3 exists in the table
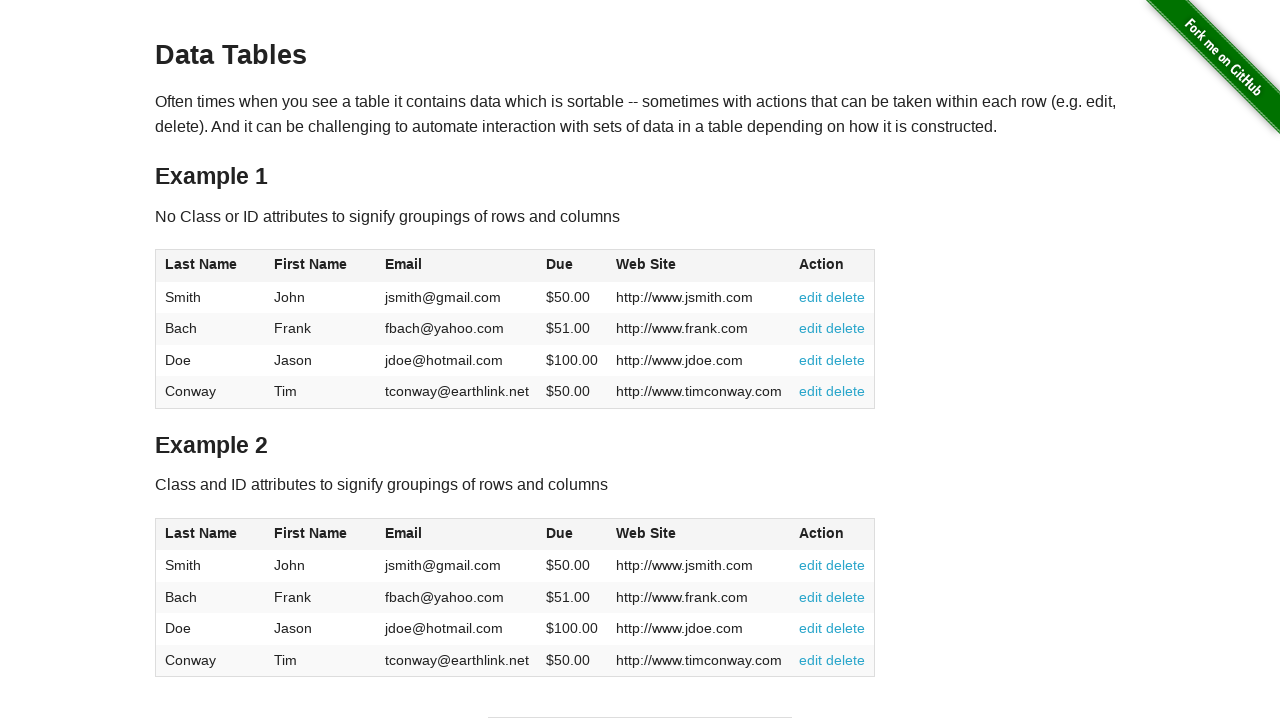

Verified header 4 is present in the table
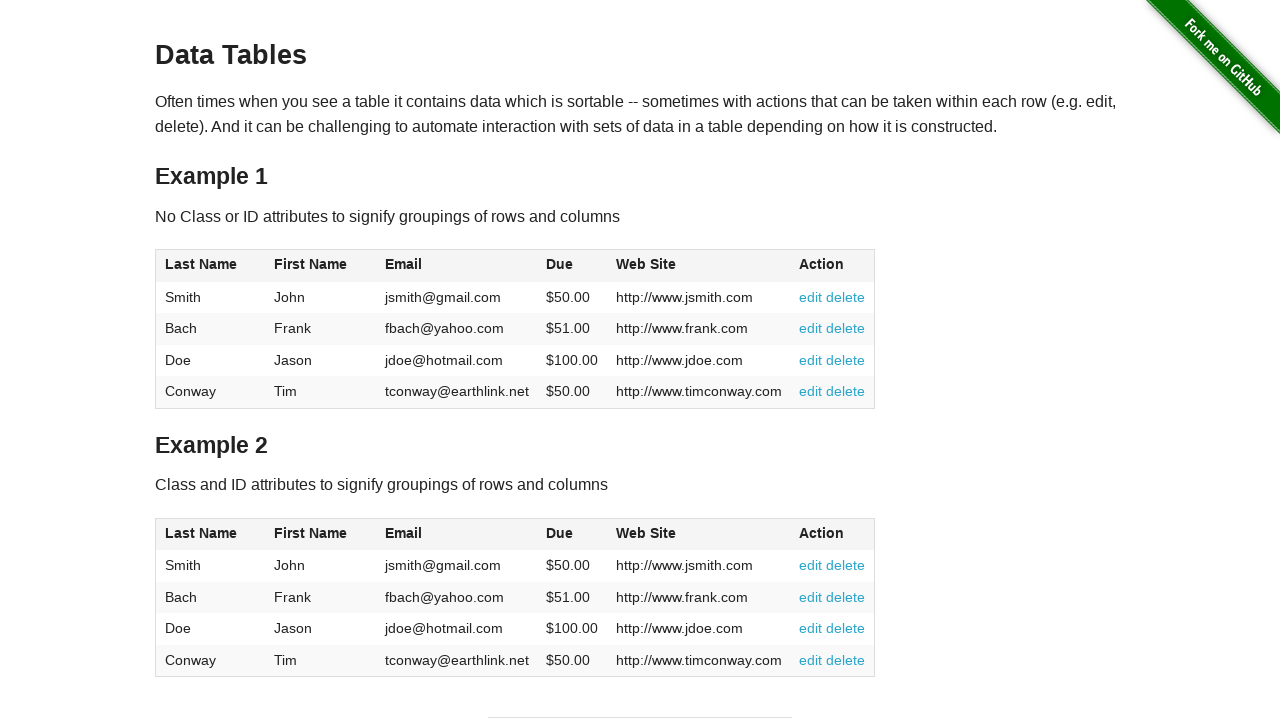

Verified cell at row 1, column 4 exists in the table
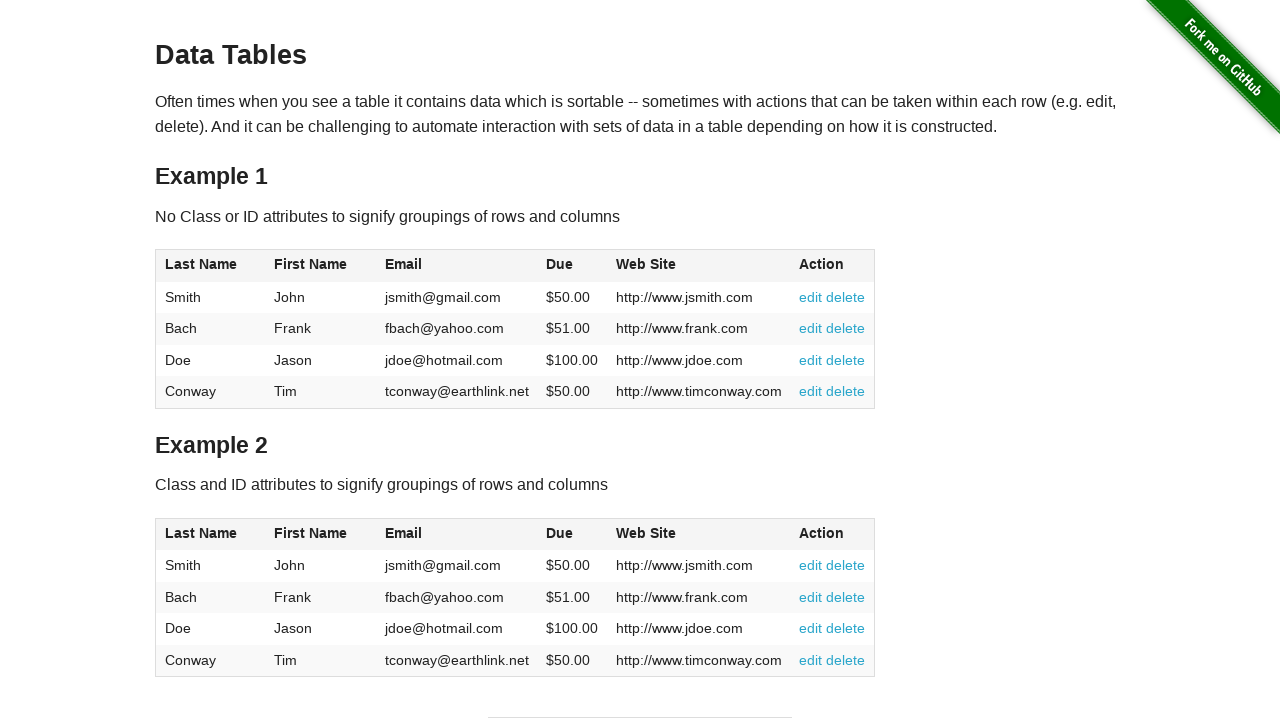

Verified cell at row 2, column 4 exists in the table
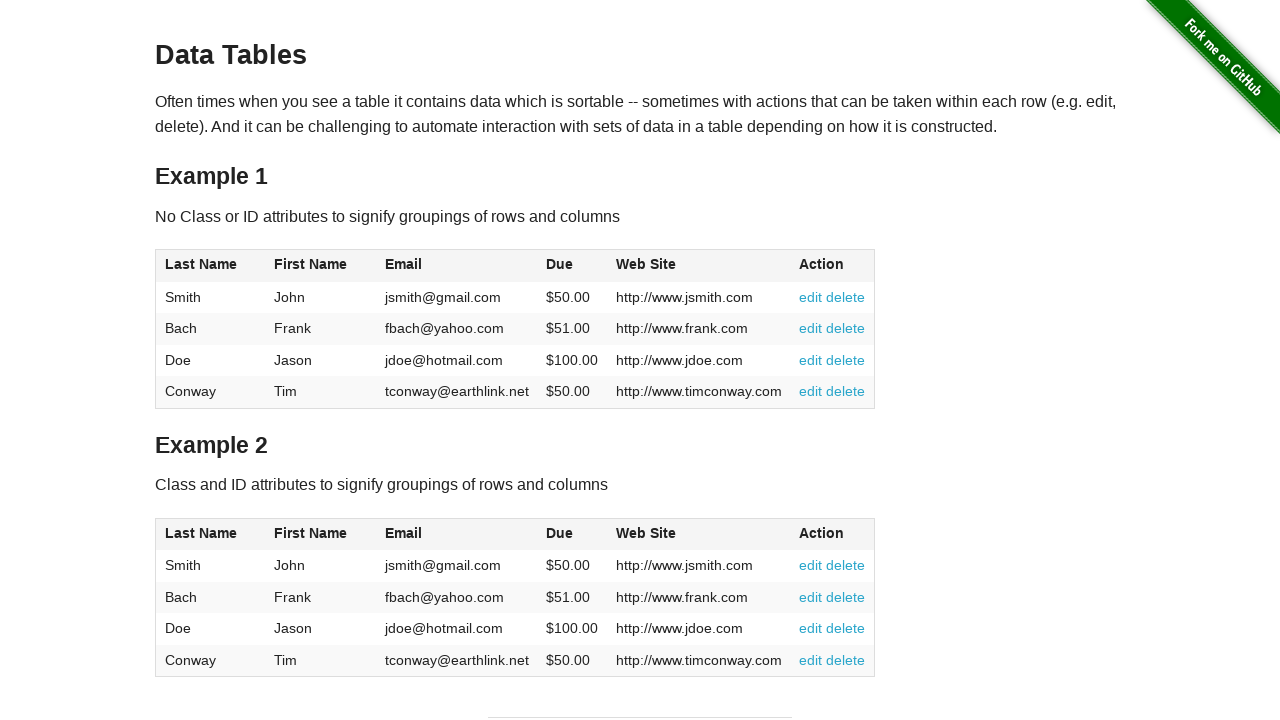

Verified cell at row 3, column 4 exists in the table
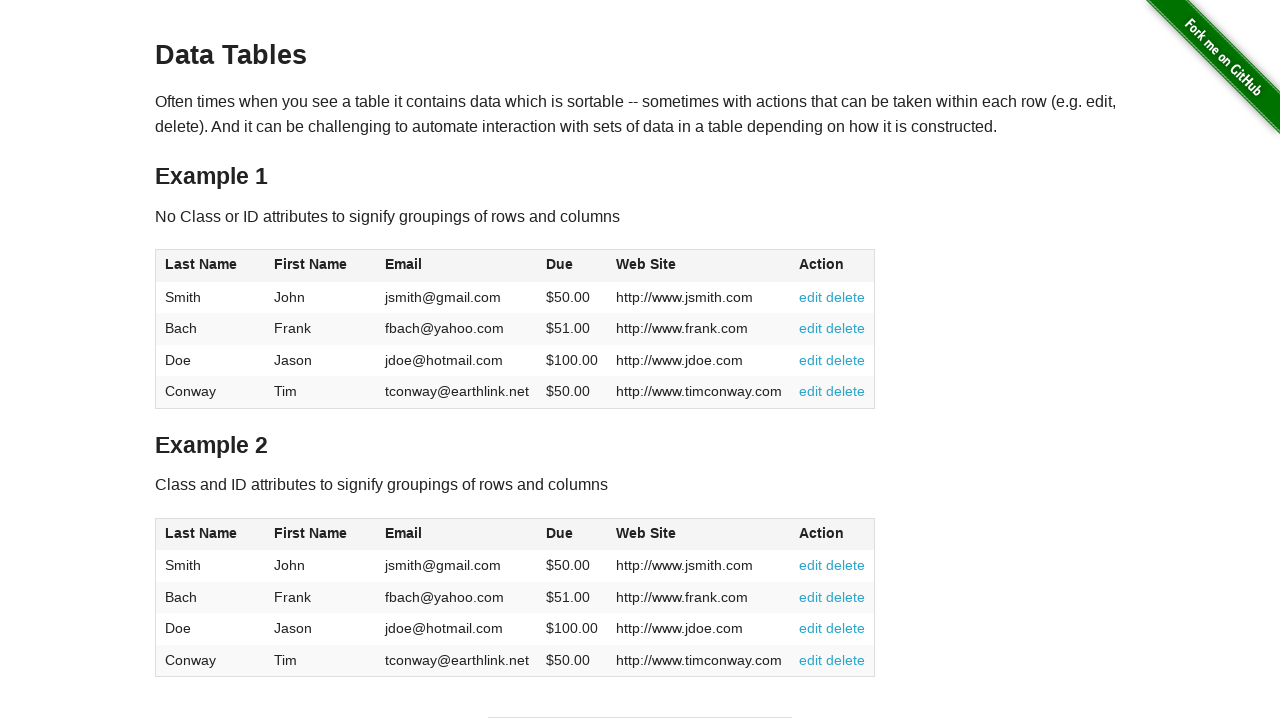

Verified cell at row 4, column 4 exists in the table
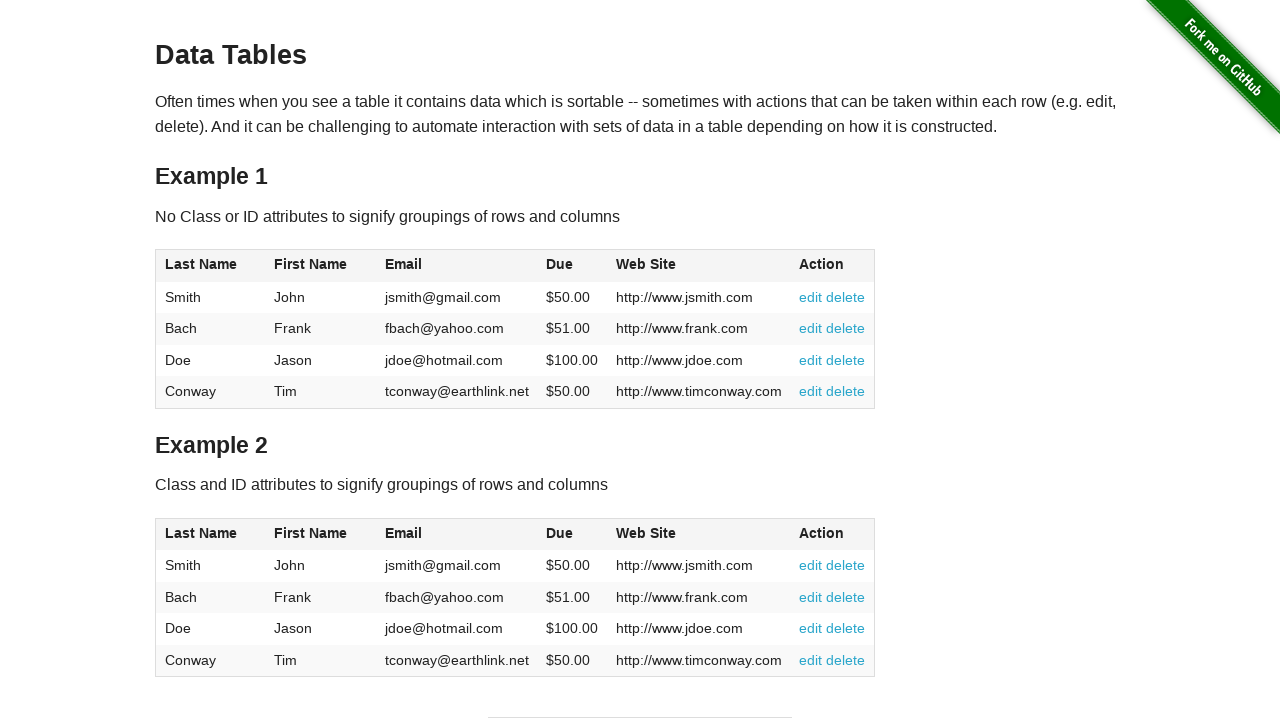

Verified header 5 is present in the table
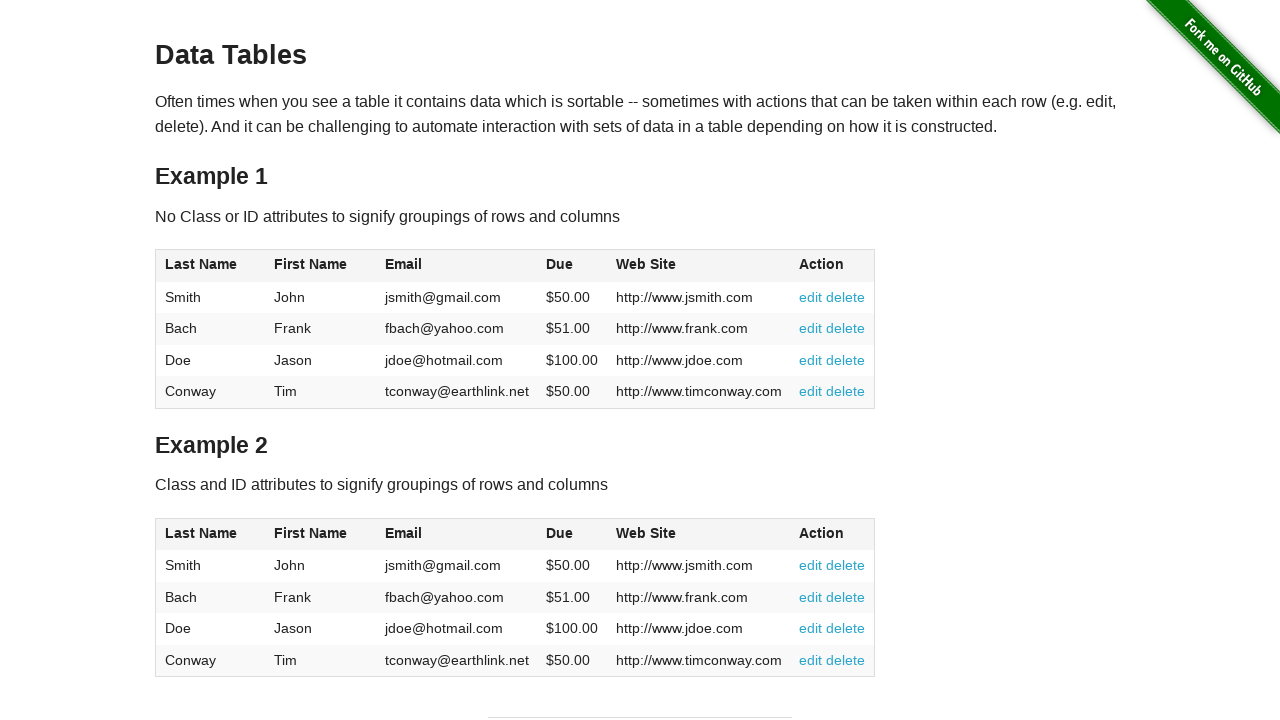

Verified cell at row 1, column 5 exists in the table
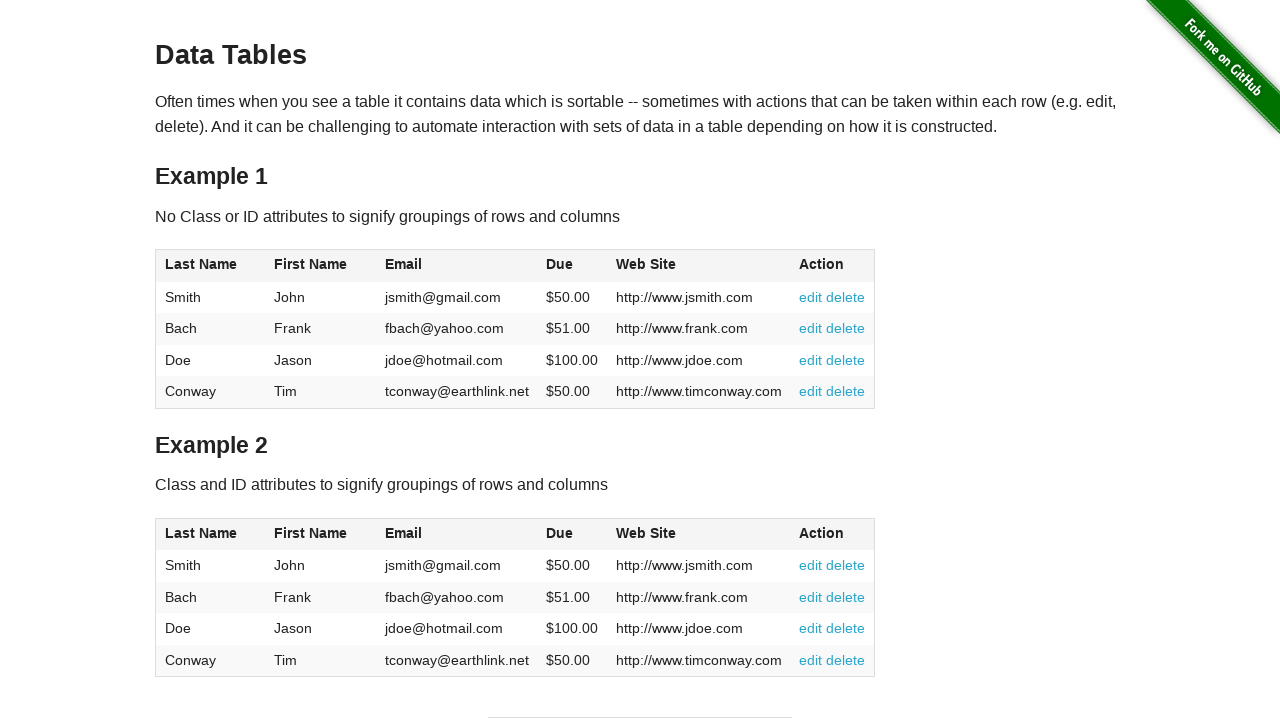

Verified cell at row 2, column 5 exists in the table
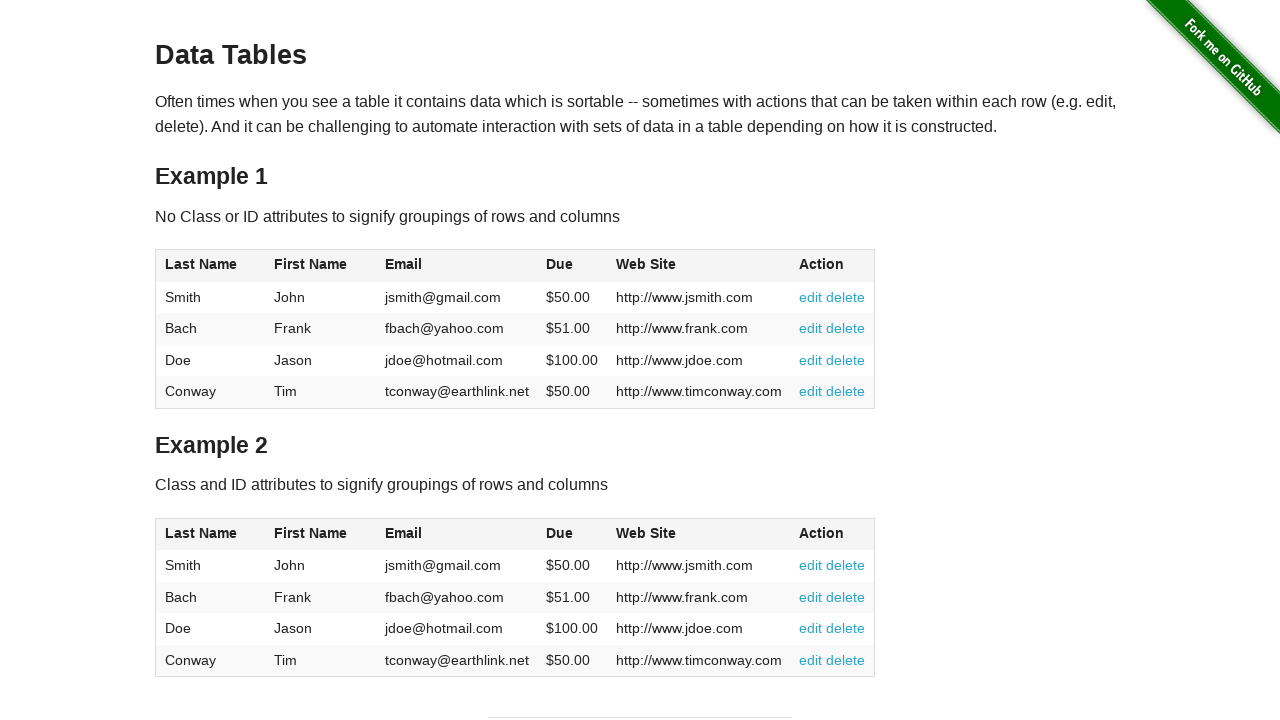

Verified cell at row 3, column 5 exists in the table
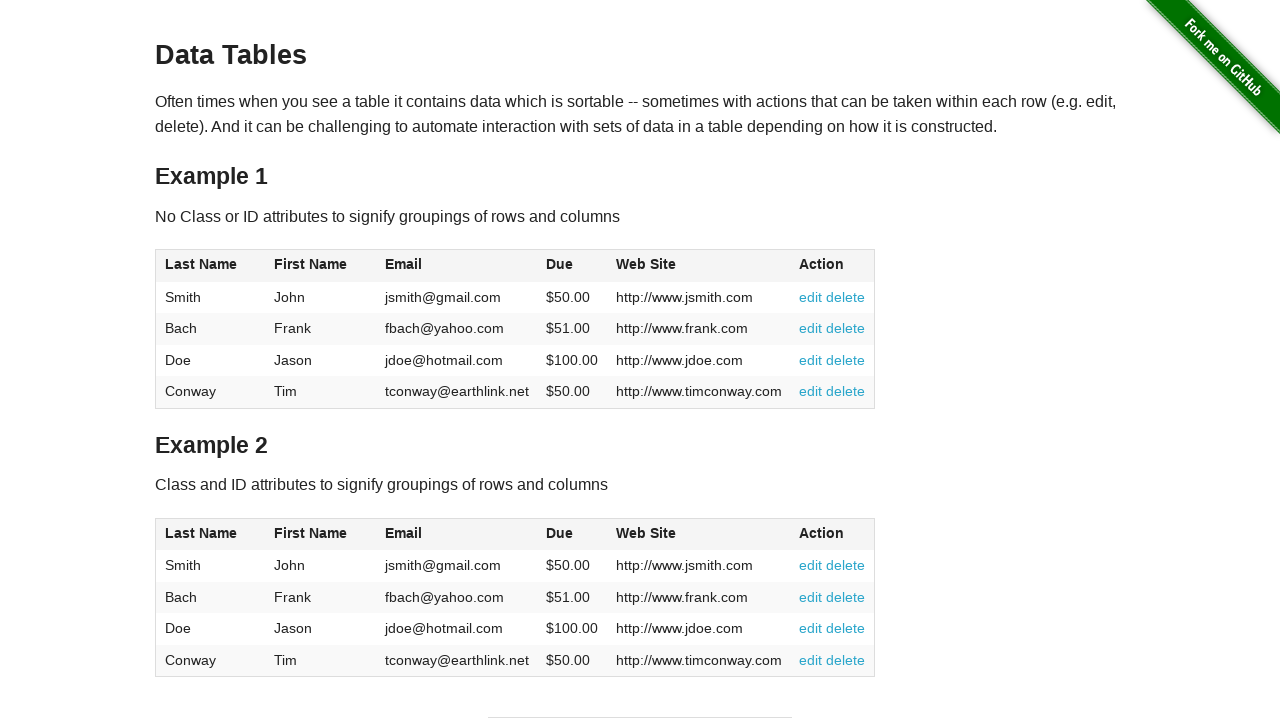

Verified cell at row 4, column 5 exists in the table
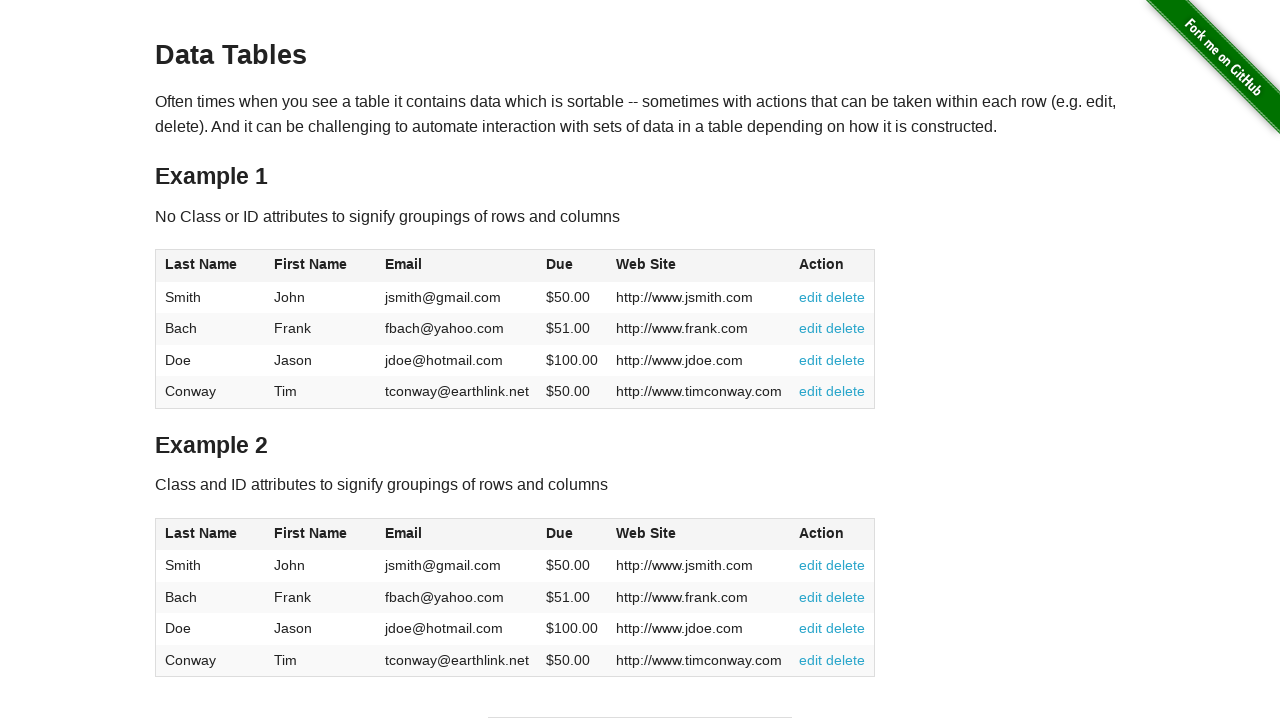

Clicked on the first table header to verify sort functionality at (201, 264) on xpath=//table[1]/thead/tr/th[1]/span
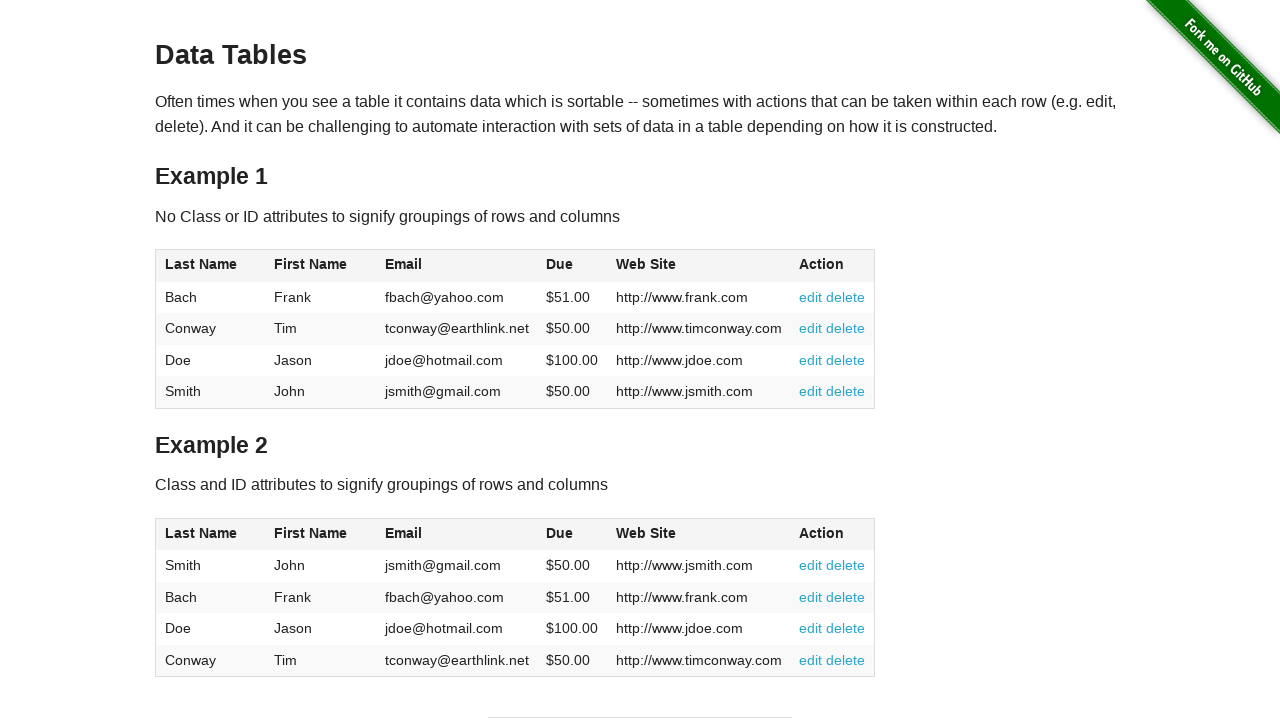

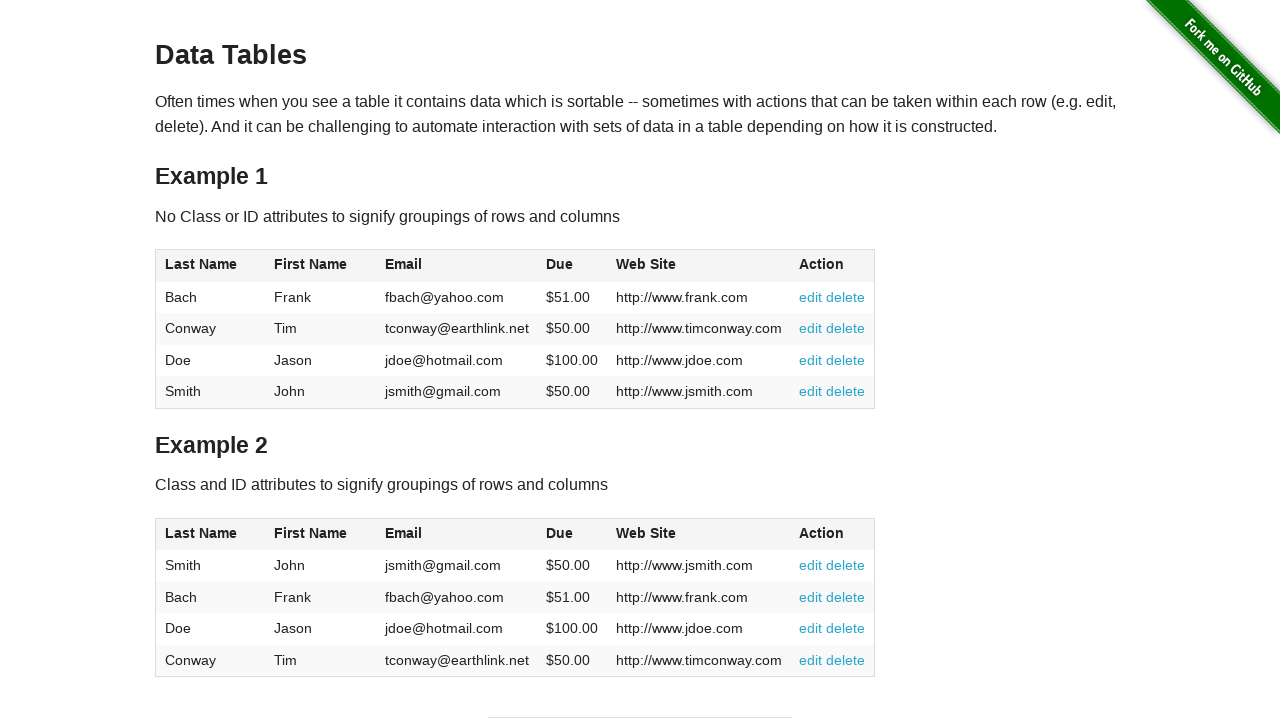